Tests the comment input functionality on the Sauce Labs guinea pig test page by filling a comment field, submitting it, and verifying the submitted comment appears

Starting URL: https://saucelabs.com/test/guinea-pig

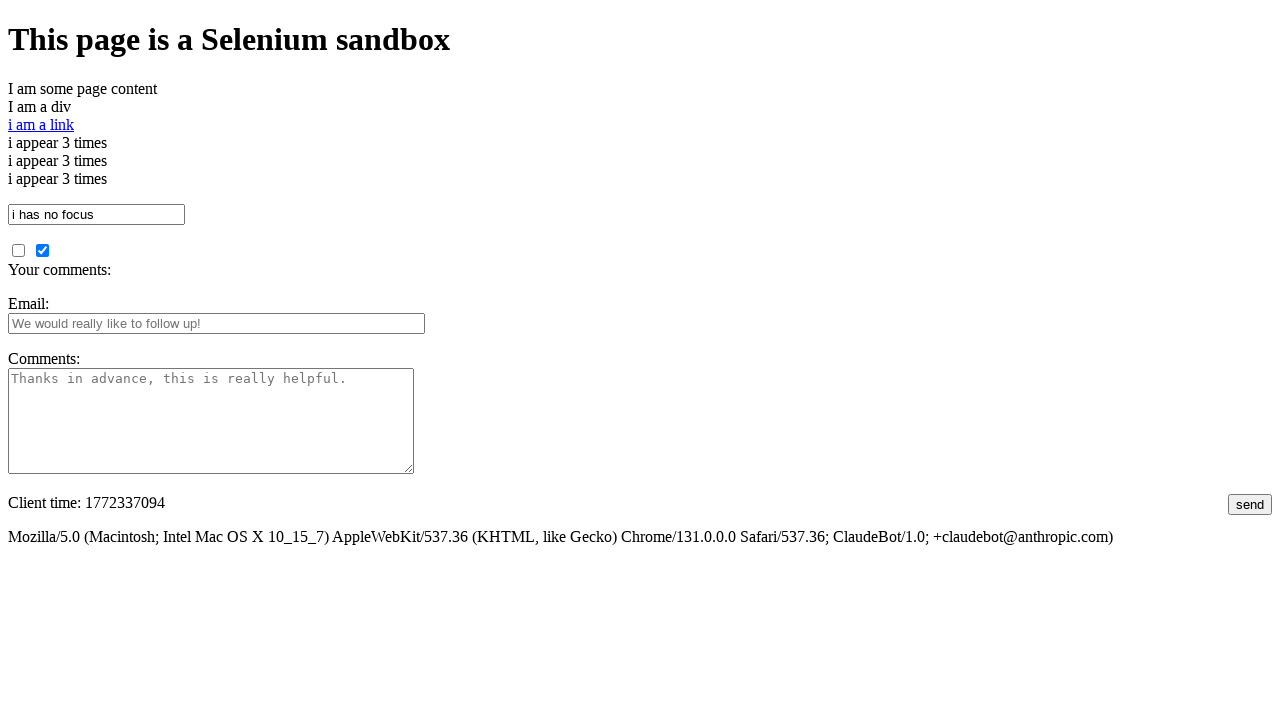

Filled comments textarea with test UUID on #comments
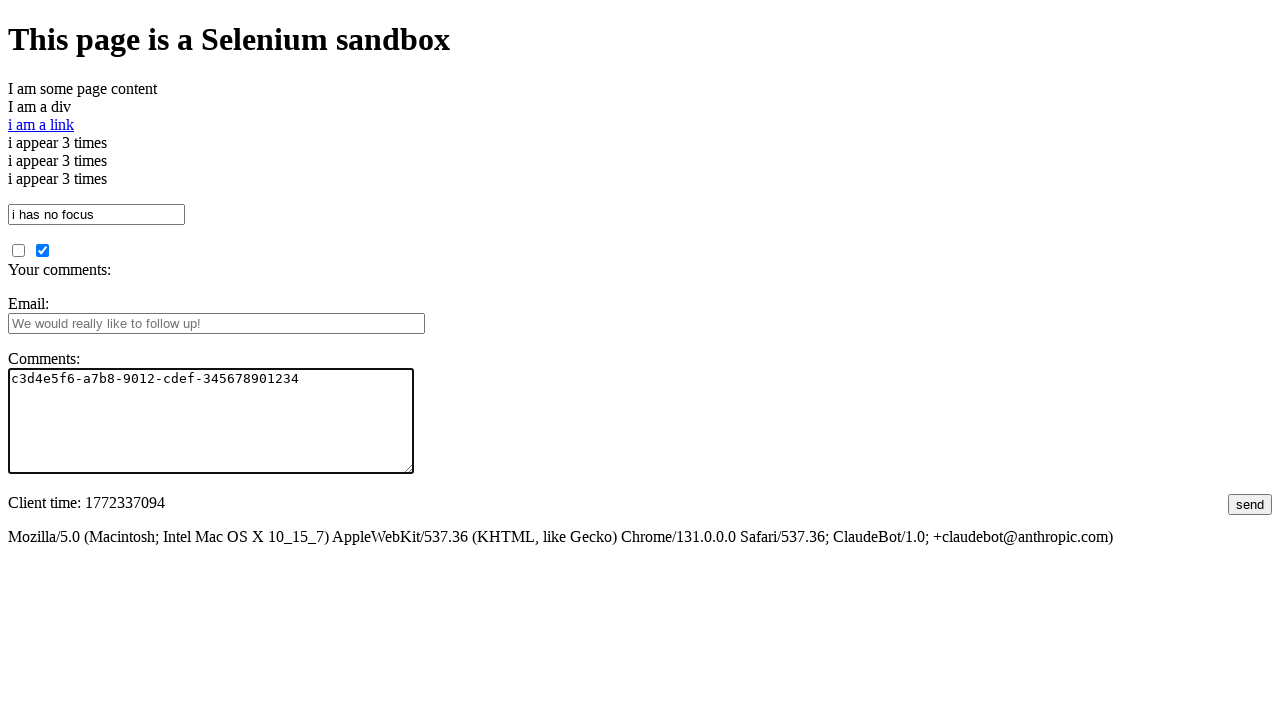

Clicked submit button to post comment at (1250, 504) on #submit
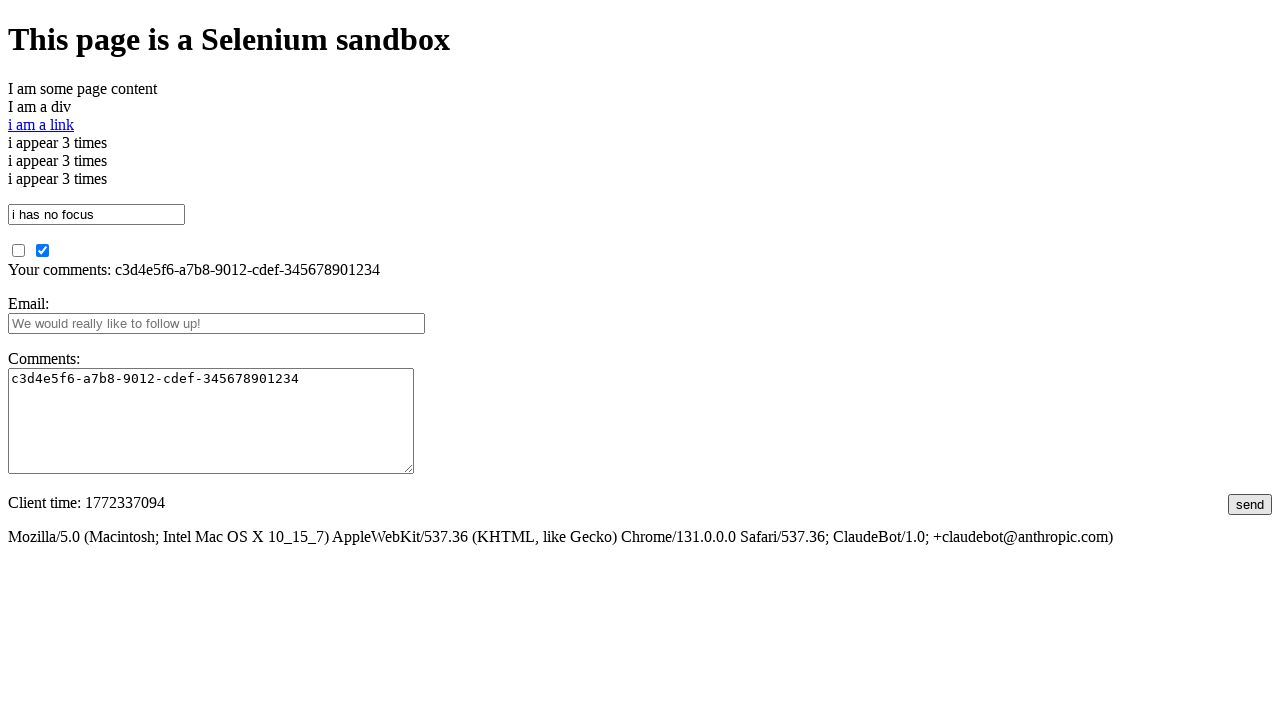

Verified submitted comment appears in #your_comments section
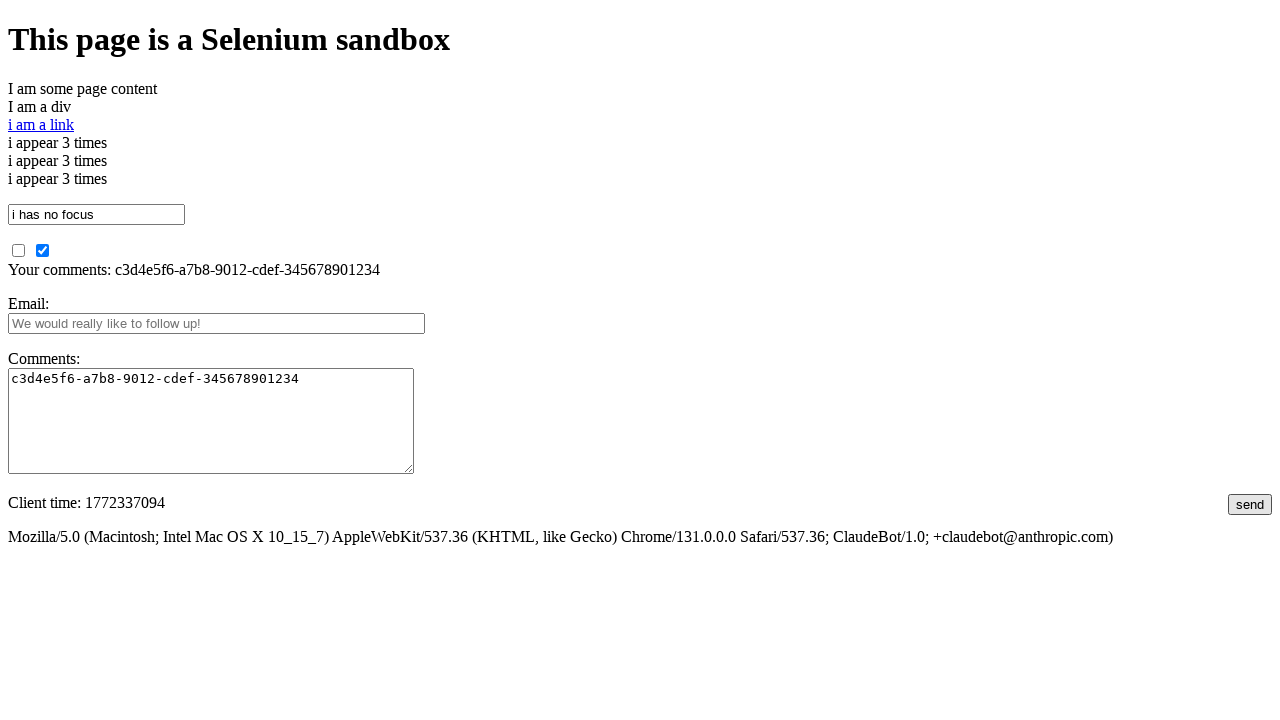

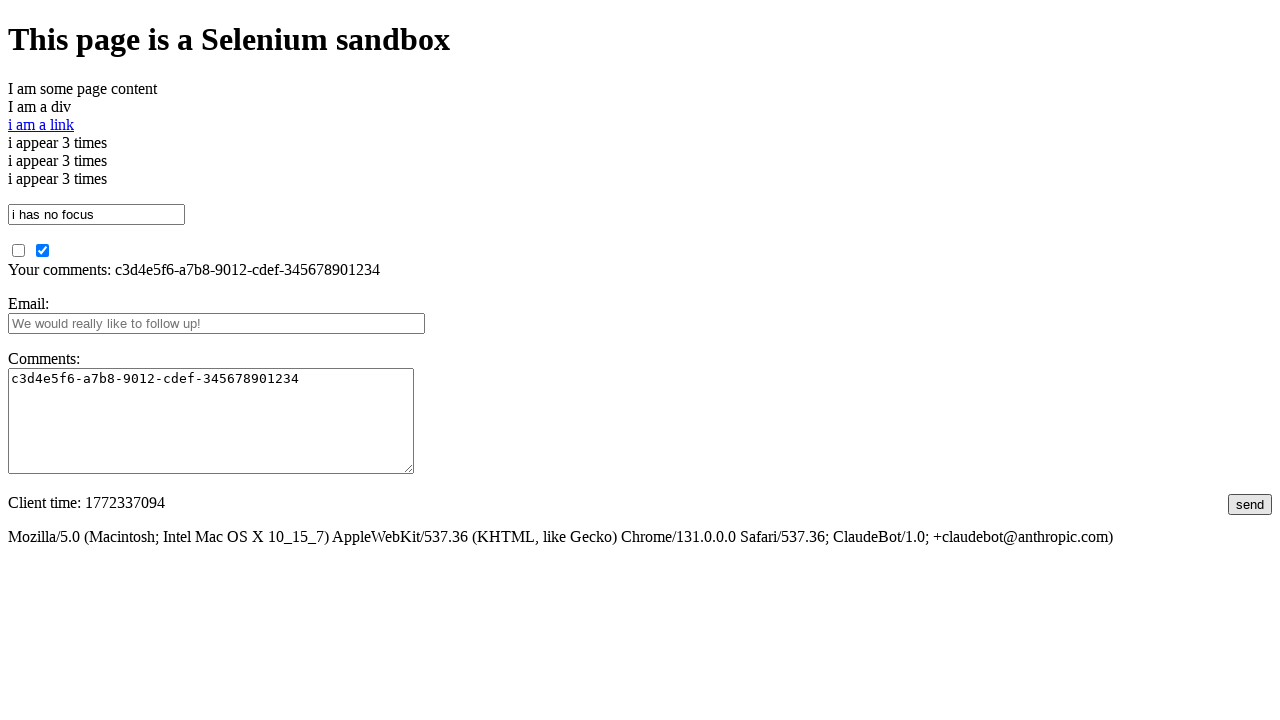